Tests selecting multiple items by clicking and dragging from first to eighth item

Starting URL: https://automationfc.github.io/jquery-selectable/

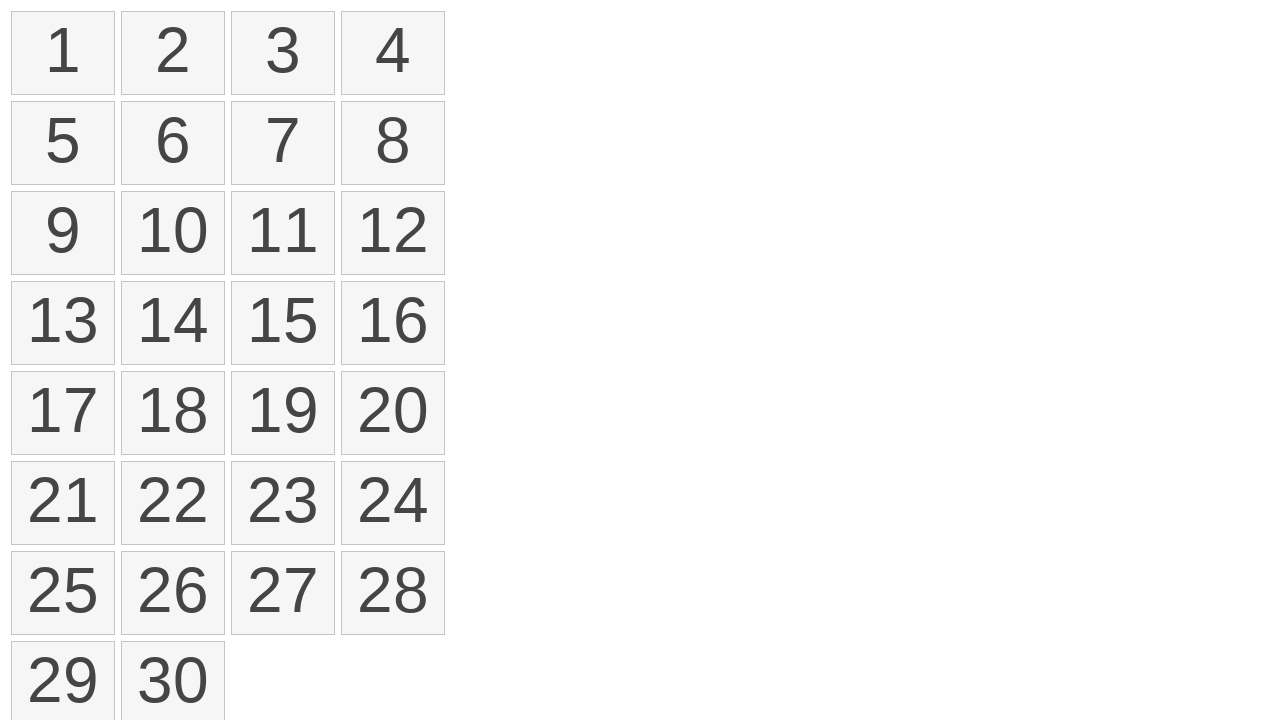

Located all selectable items in the list
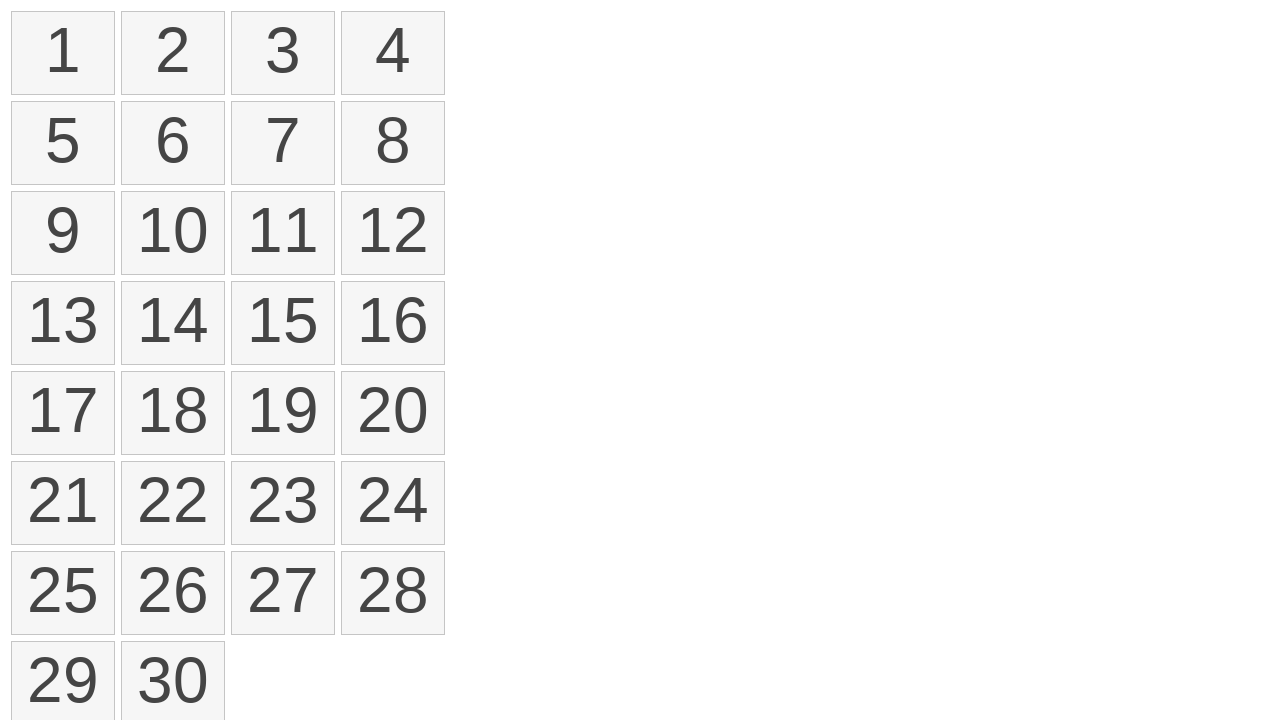

Located first item in the selectable list
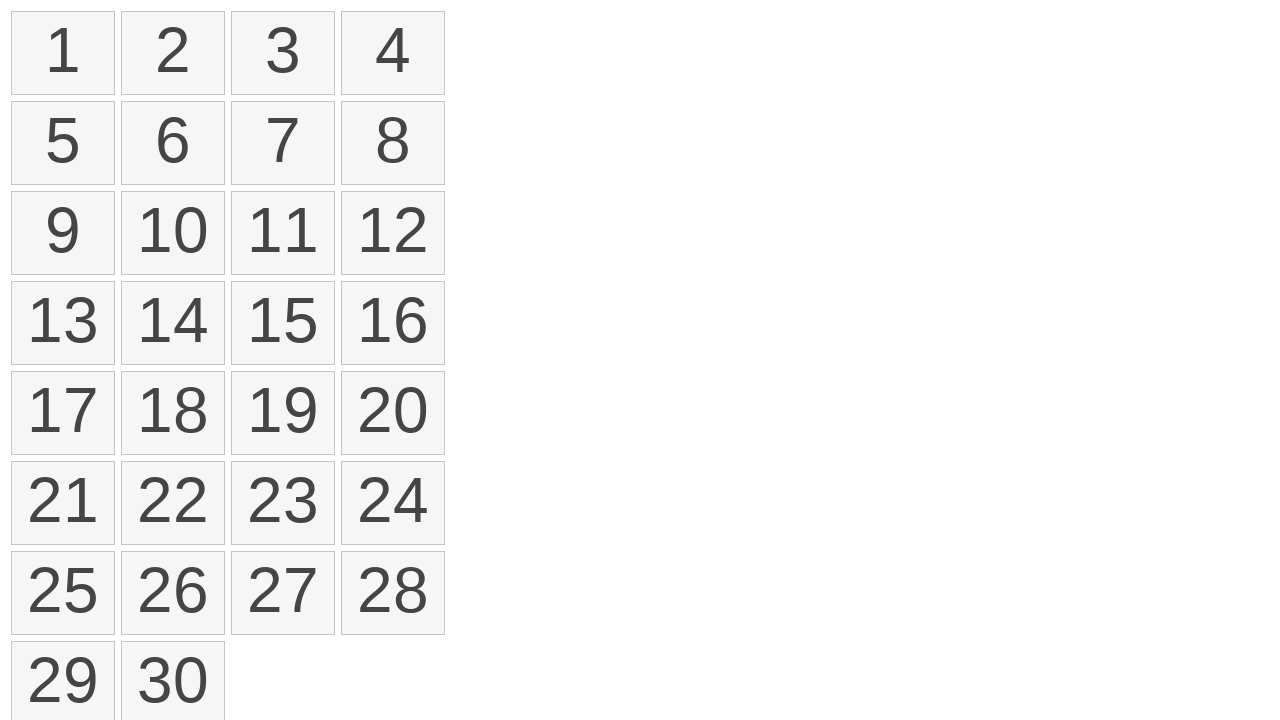

Located eighth item in the selectable list
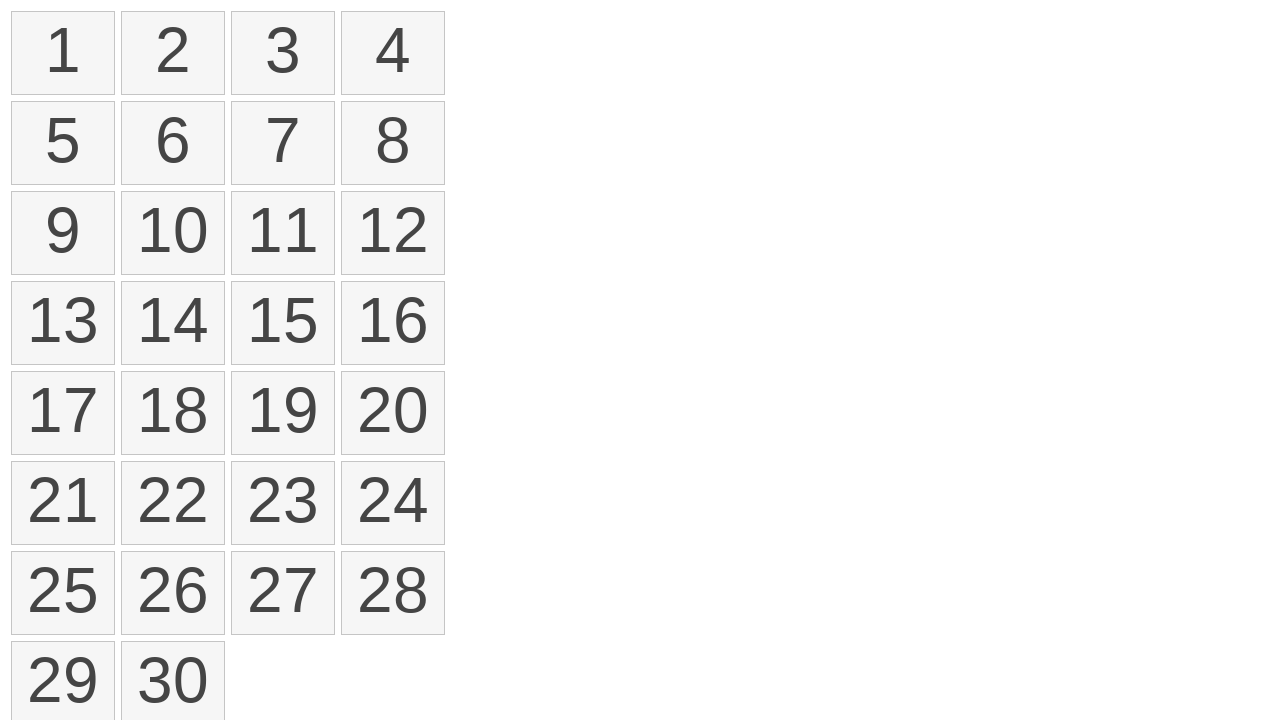

Hovered over the first item at (63, 53) on xpath=//ol/li[@class = 'ui-state-default ui-selectee'] >> nth=0
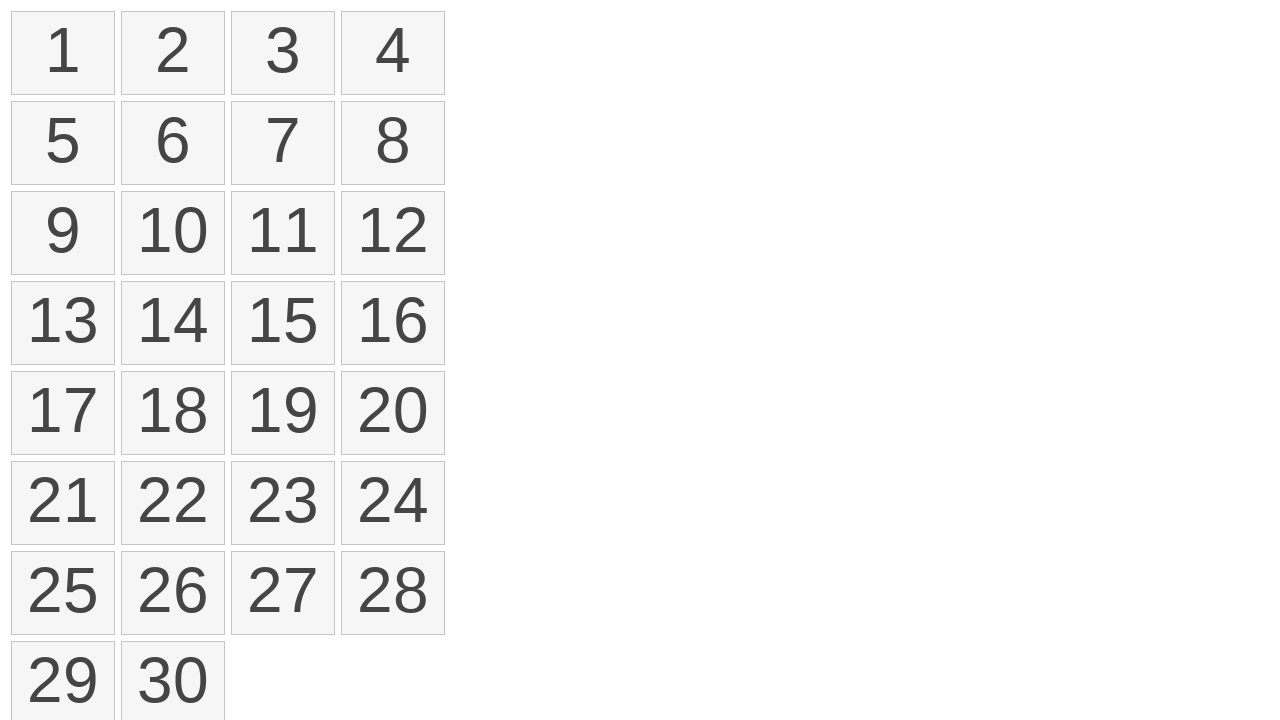

Pressed down mouse button on first item at (63, 53)
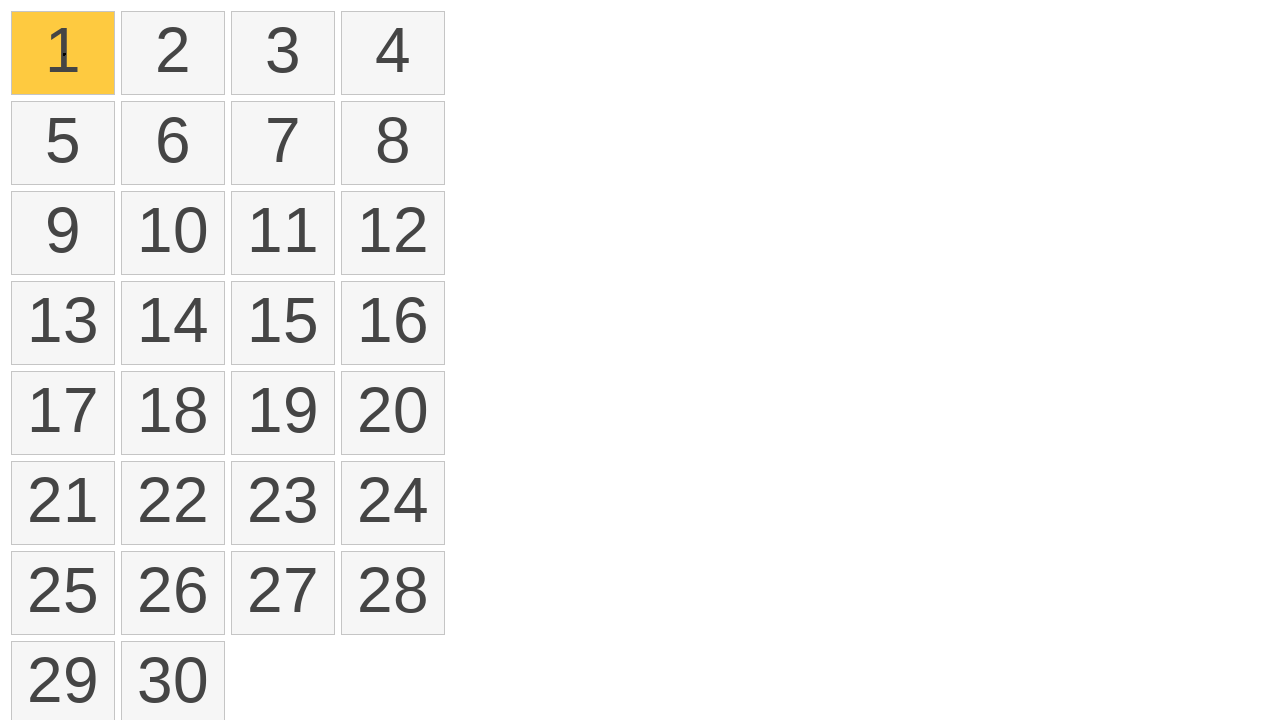

Dragged to the eighth item while holding mouse button at (63, 233) on xpath=//ol/li[@class = 'ui-state-default ui-selectee'] >> nth=7
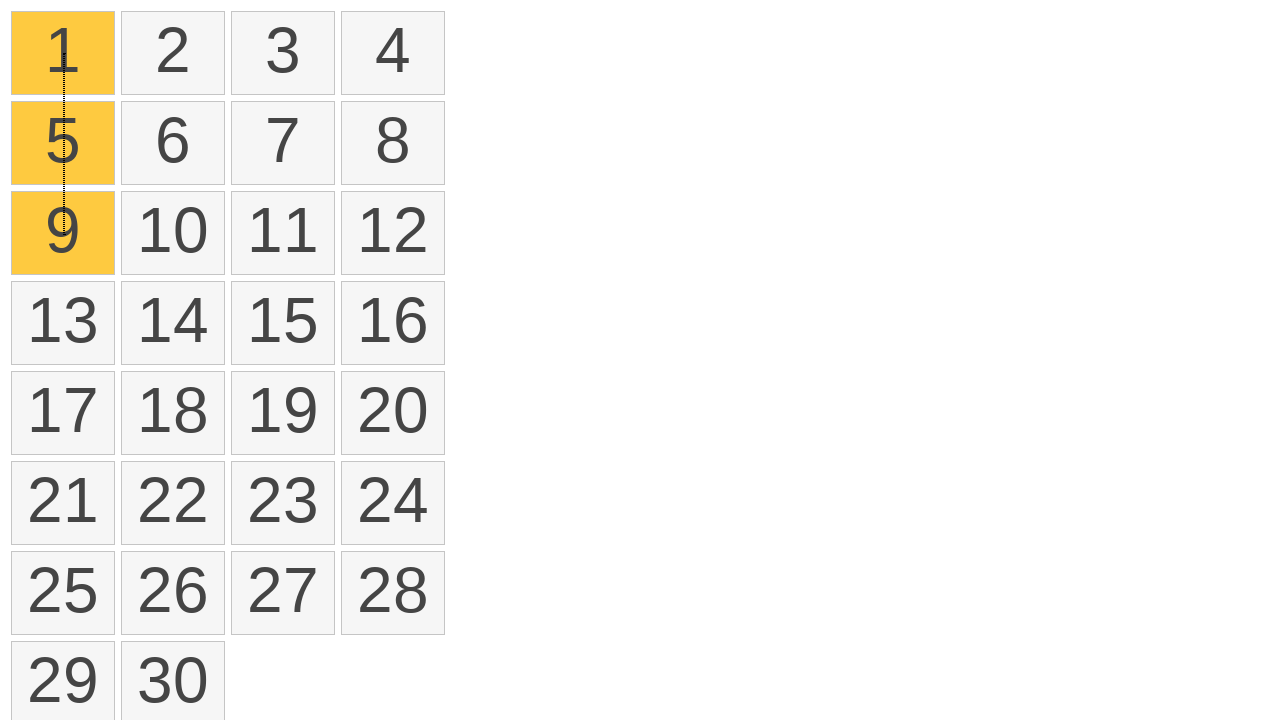

Released mouse button to complete drag selection at (63, 233)
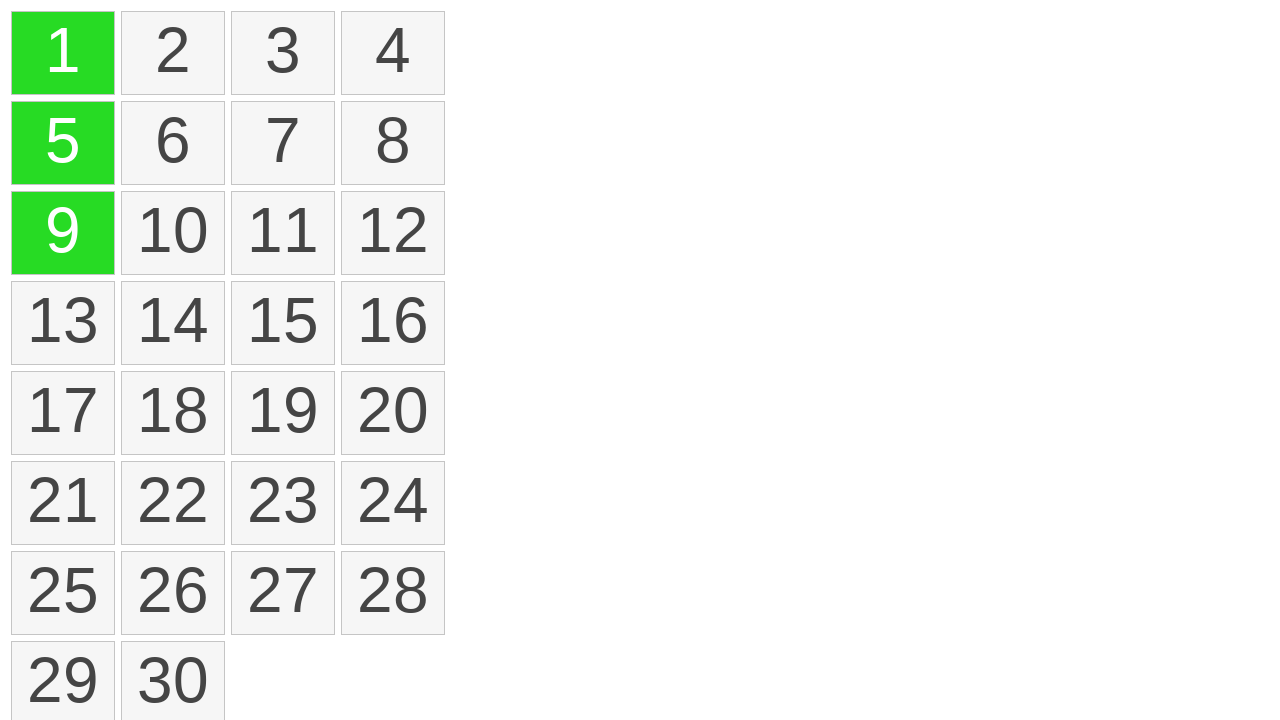

Verified that selected items are now displayed with ui-selected class
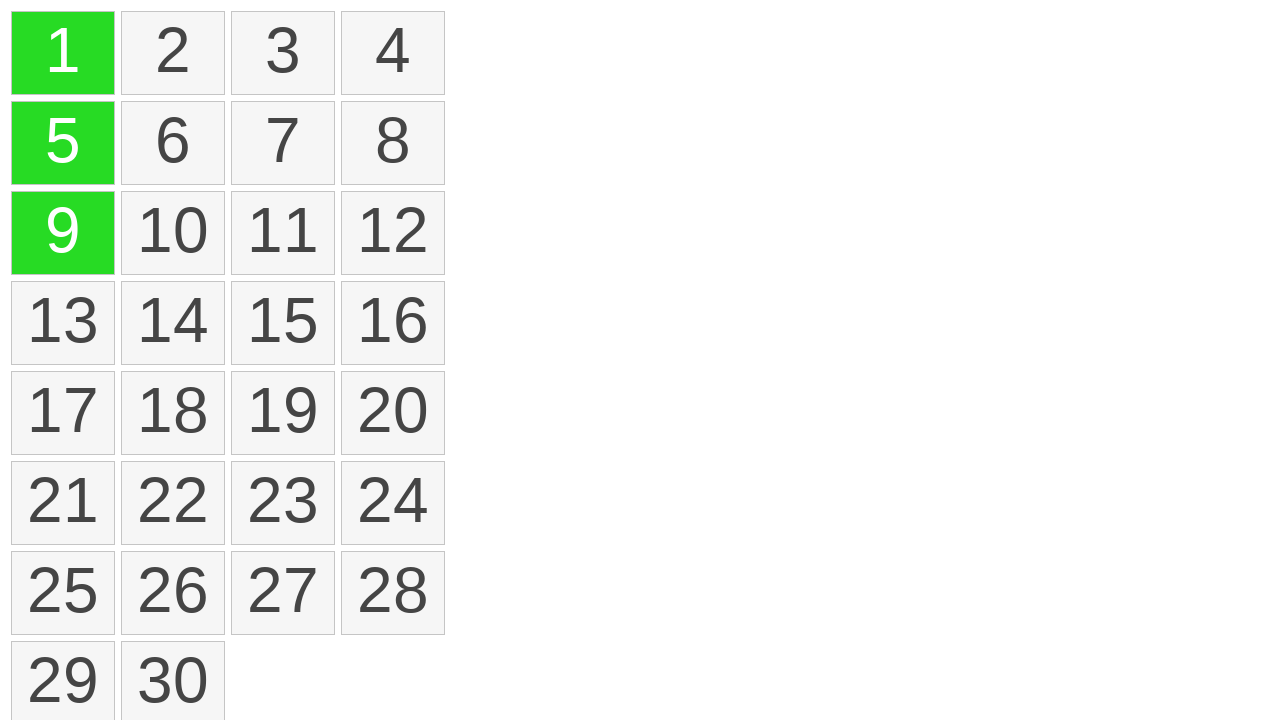

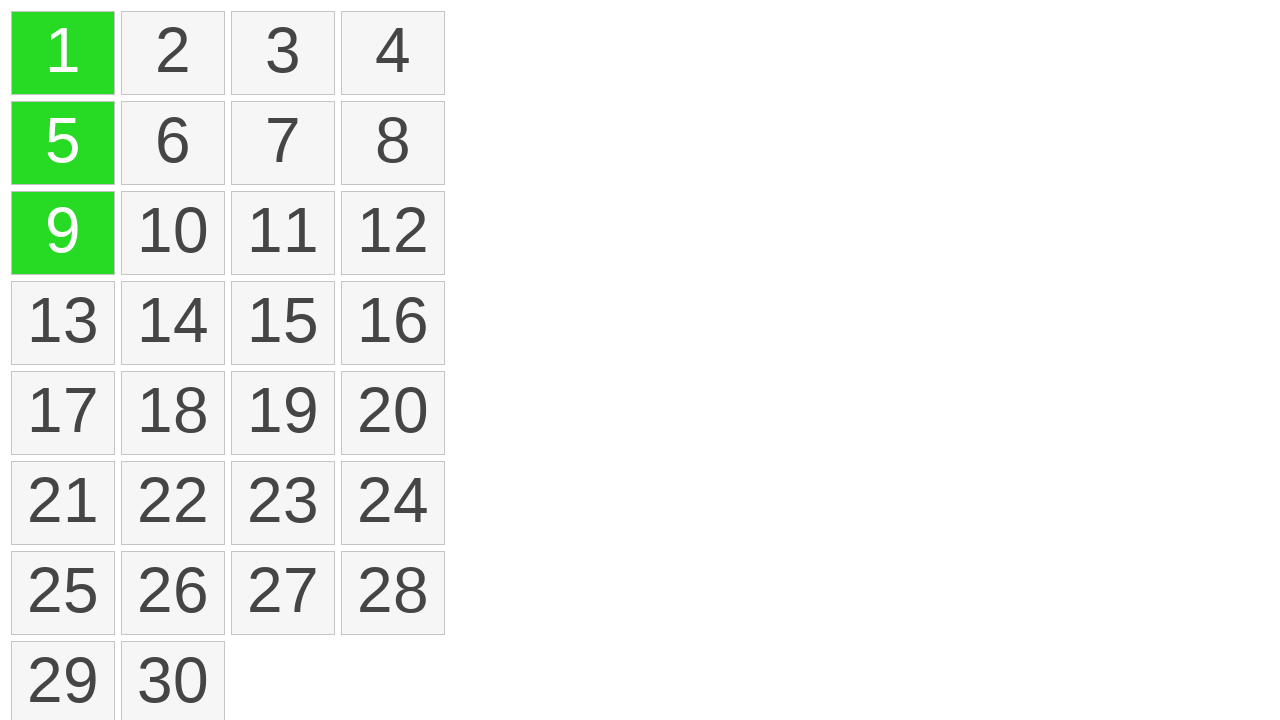